Tests file download functionality by clicking on a ZIP file download link

Starting URL: http://omayo.blogspot.com/p/page7.html

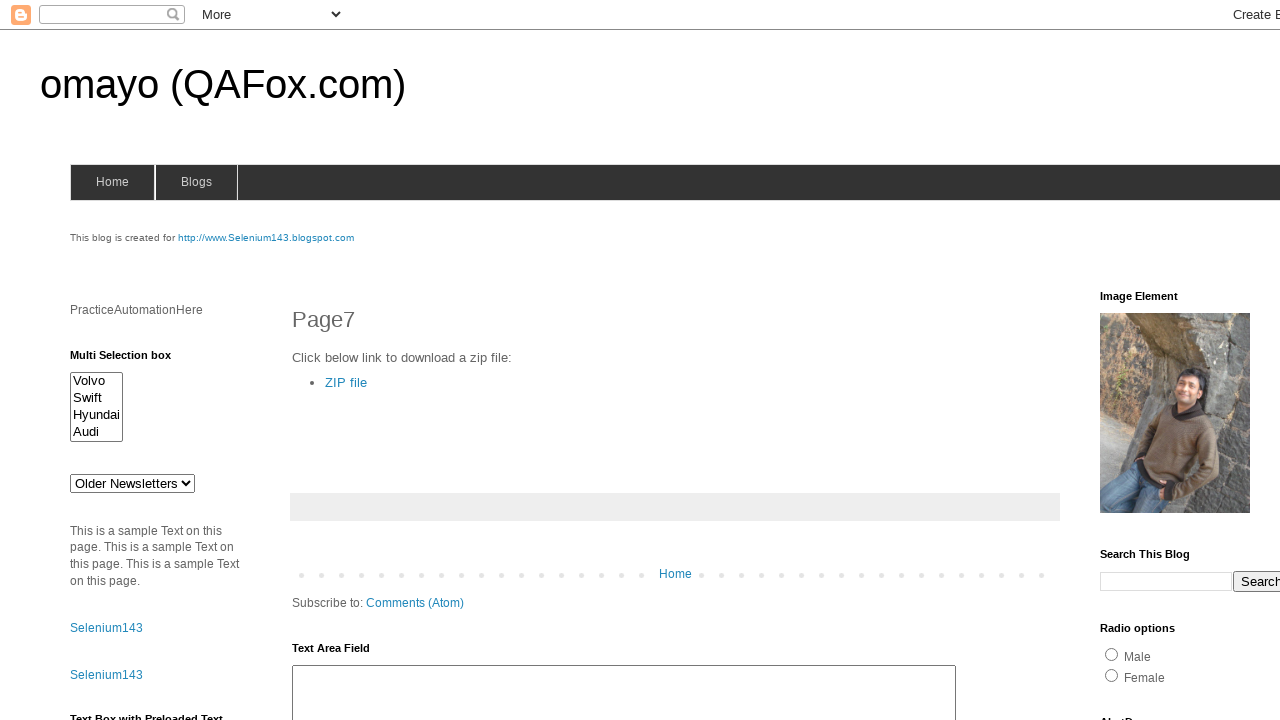

Clicked on ZIP file download link at (346, 382) on text=ZIP file
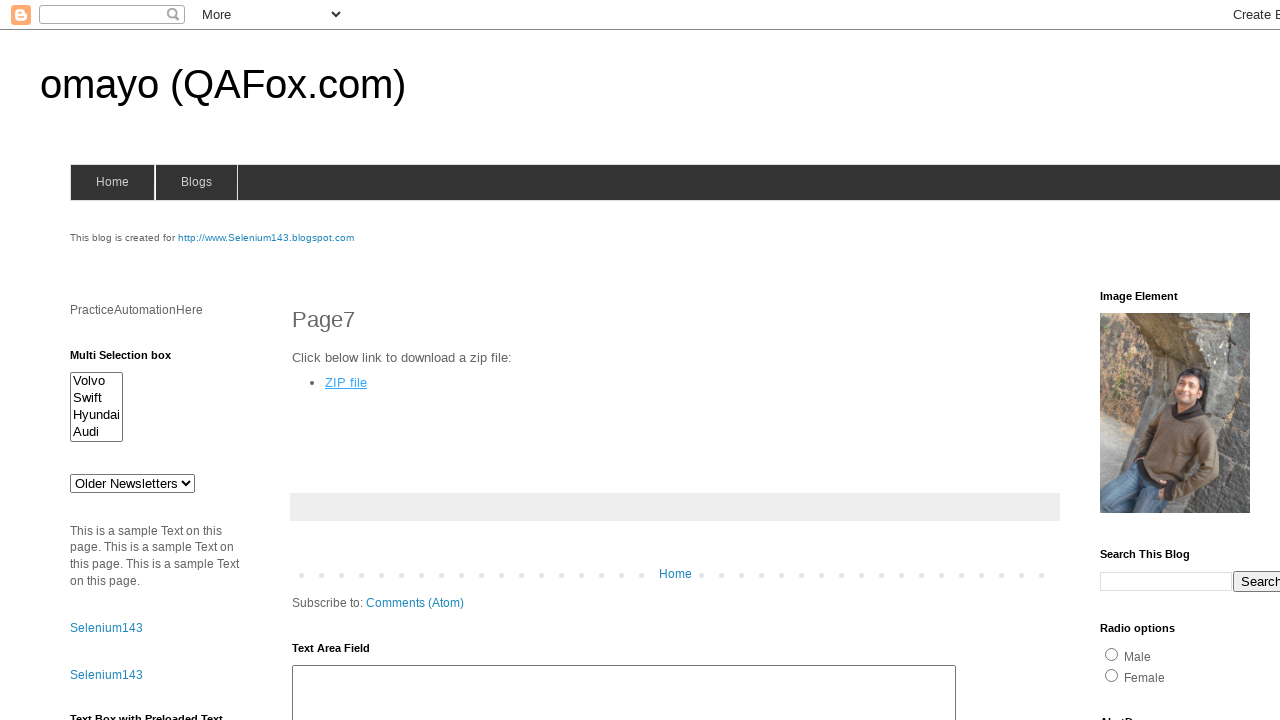

Waited 5 seconds for download to complete
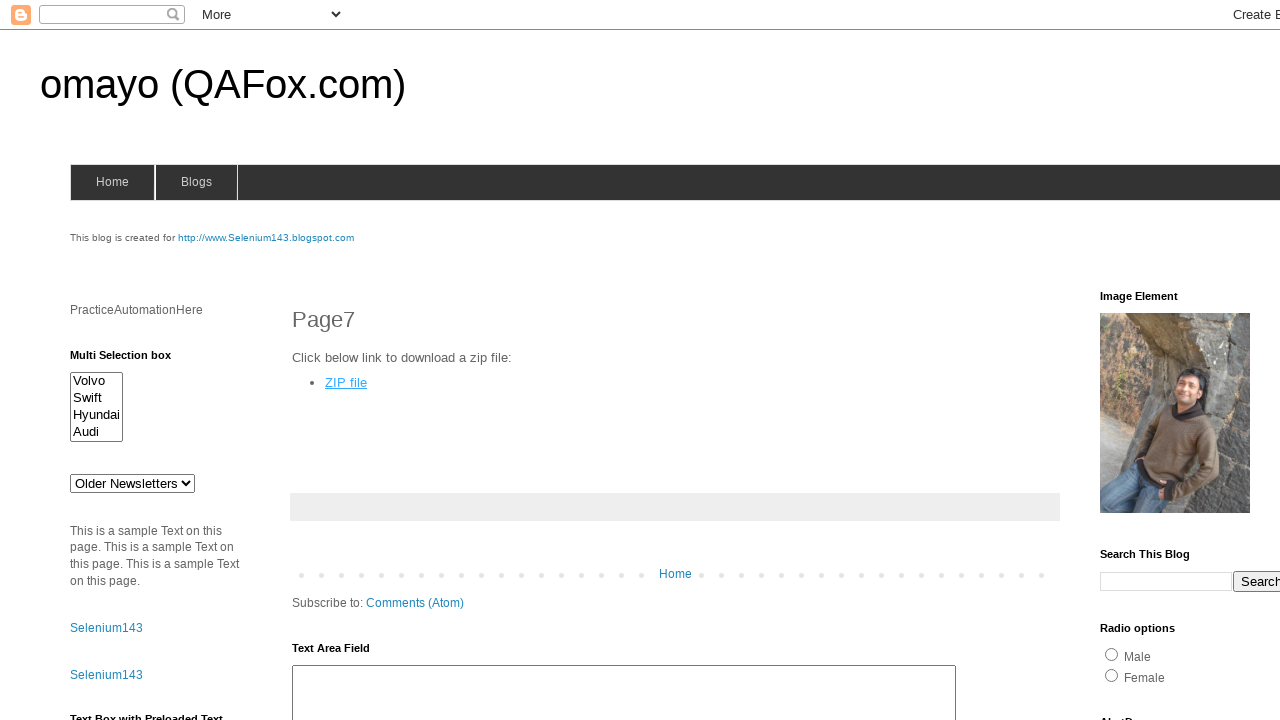

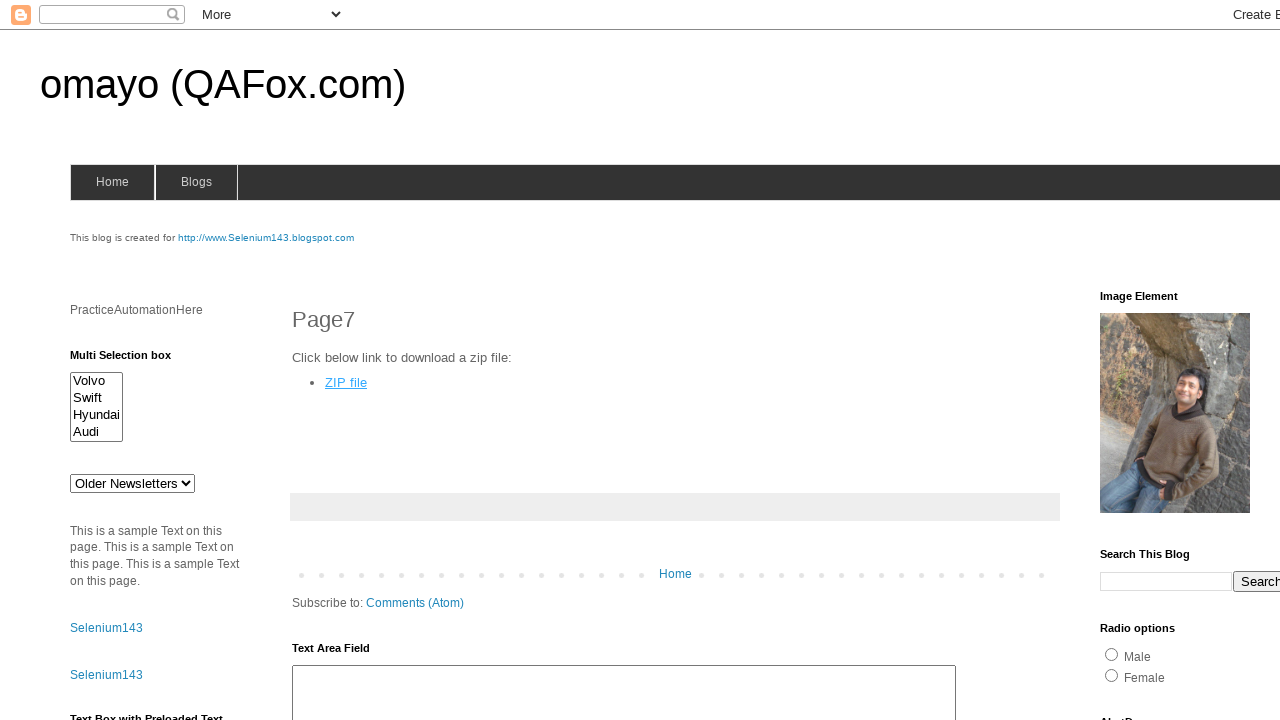